Tests that the page title is not equal to "youtube" (lowercase)

Starting URL: https://youtube.com

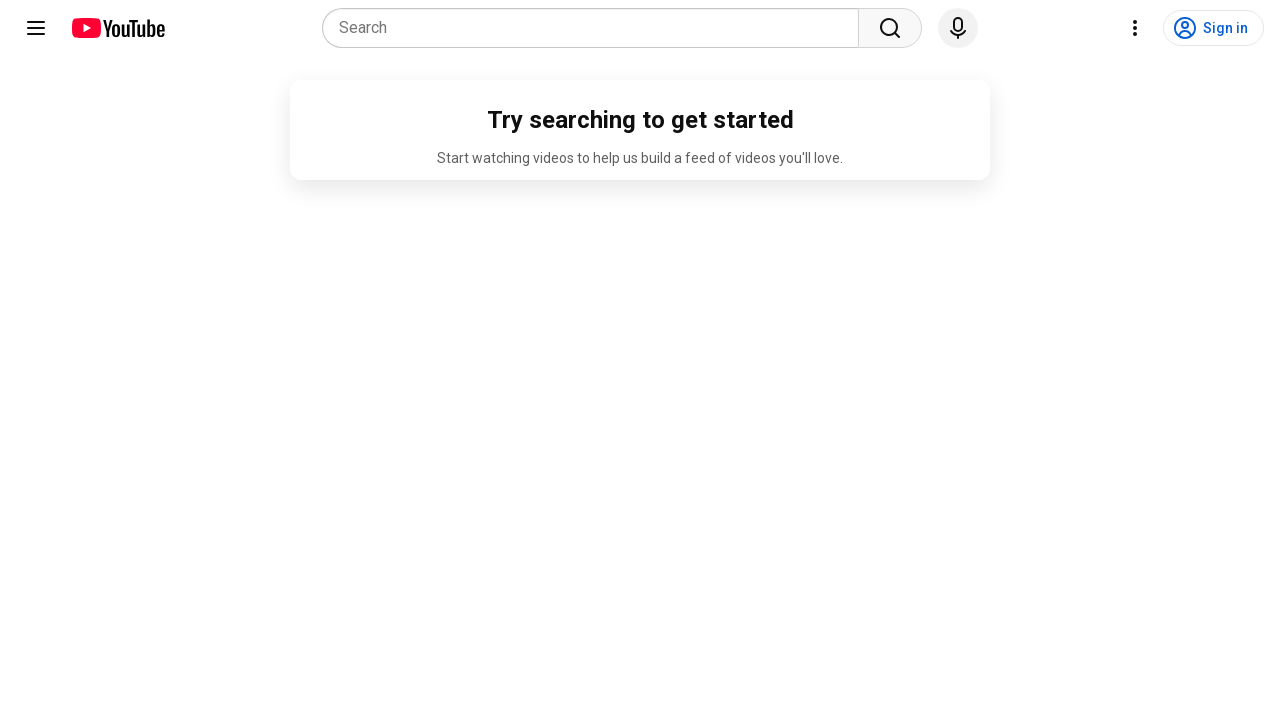

Navigated to https://youtube.com
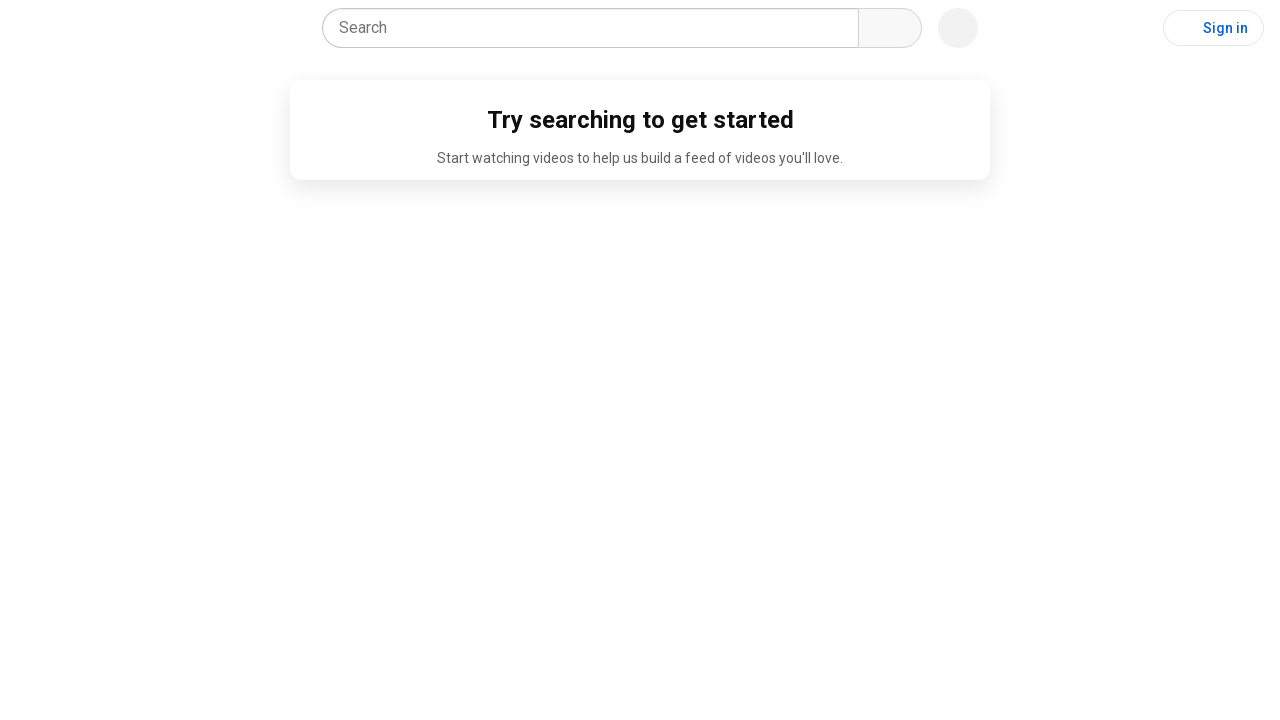

Verified page title is not equal to 'youtube' (lowercase)
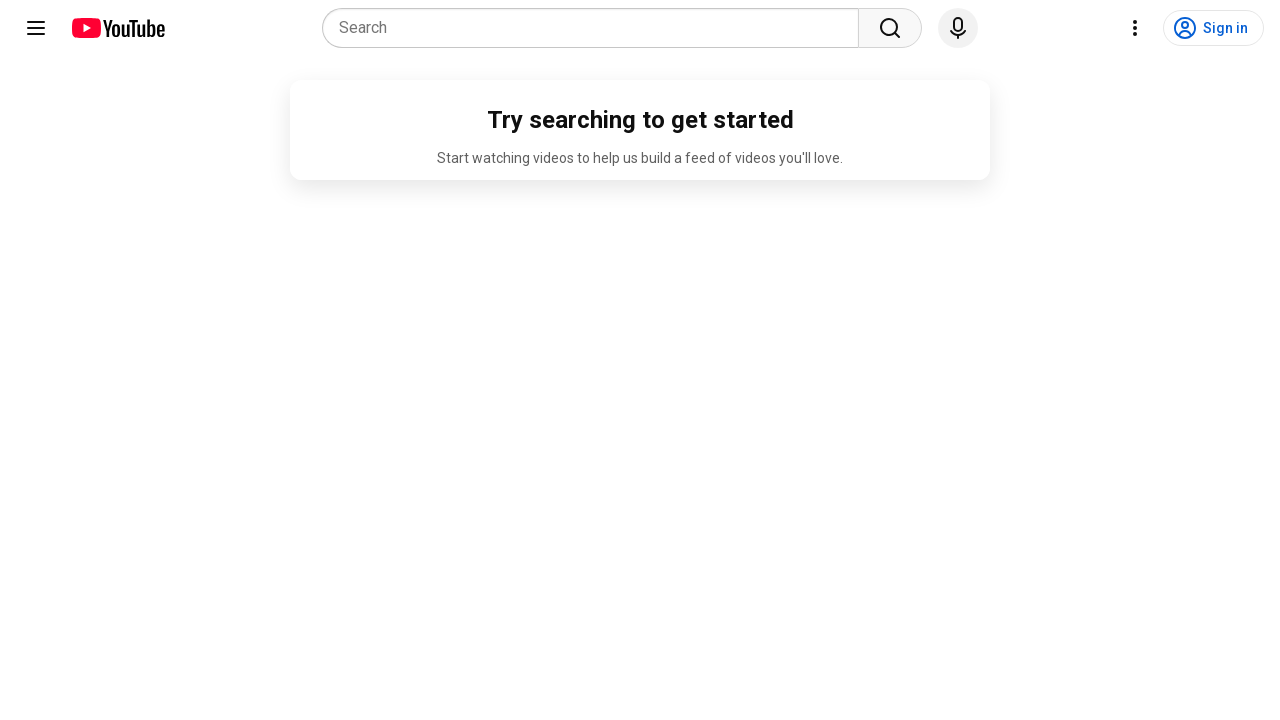

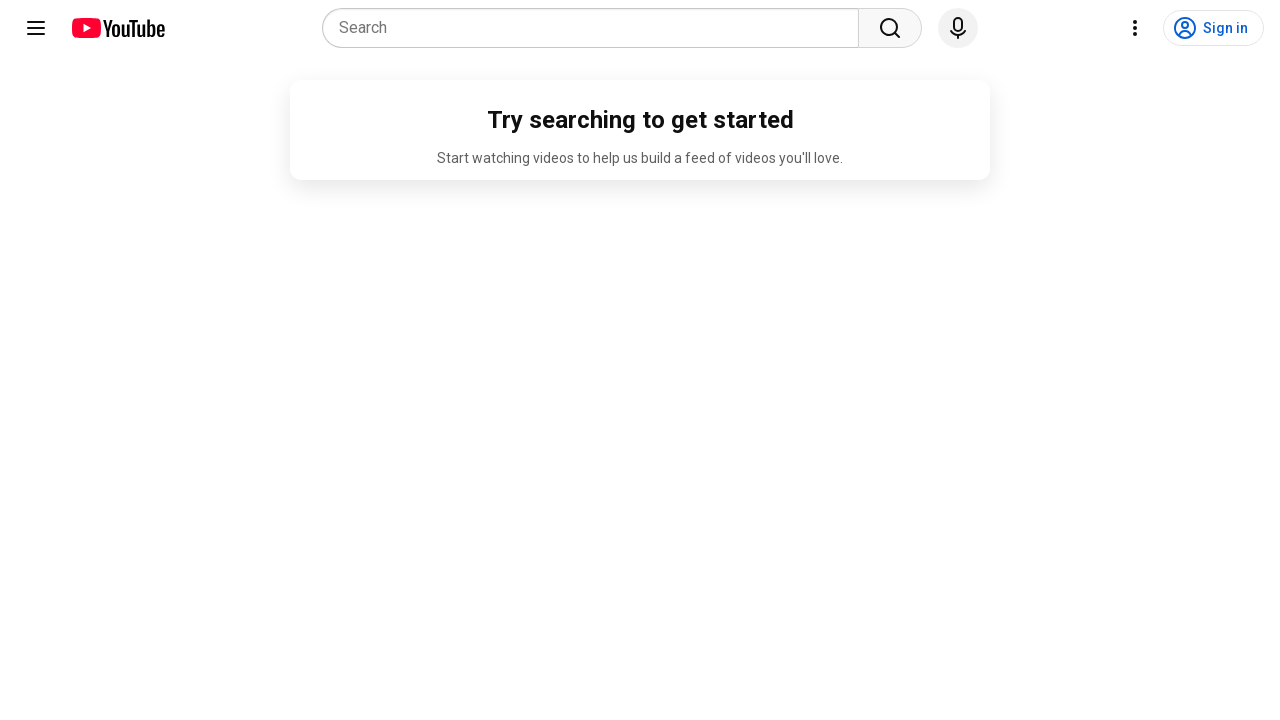